Tests datalist input by typing custom text and iterating through available options

Starting URL: https://bonigarcia.dev/selenium-webdriver-java/web-form.html

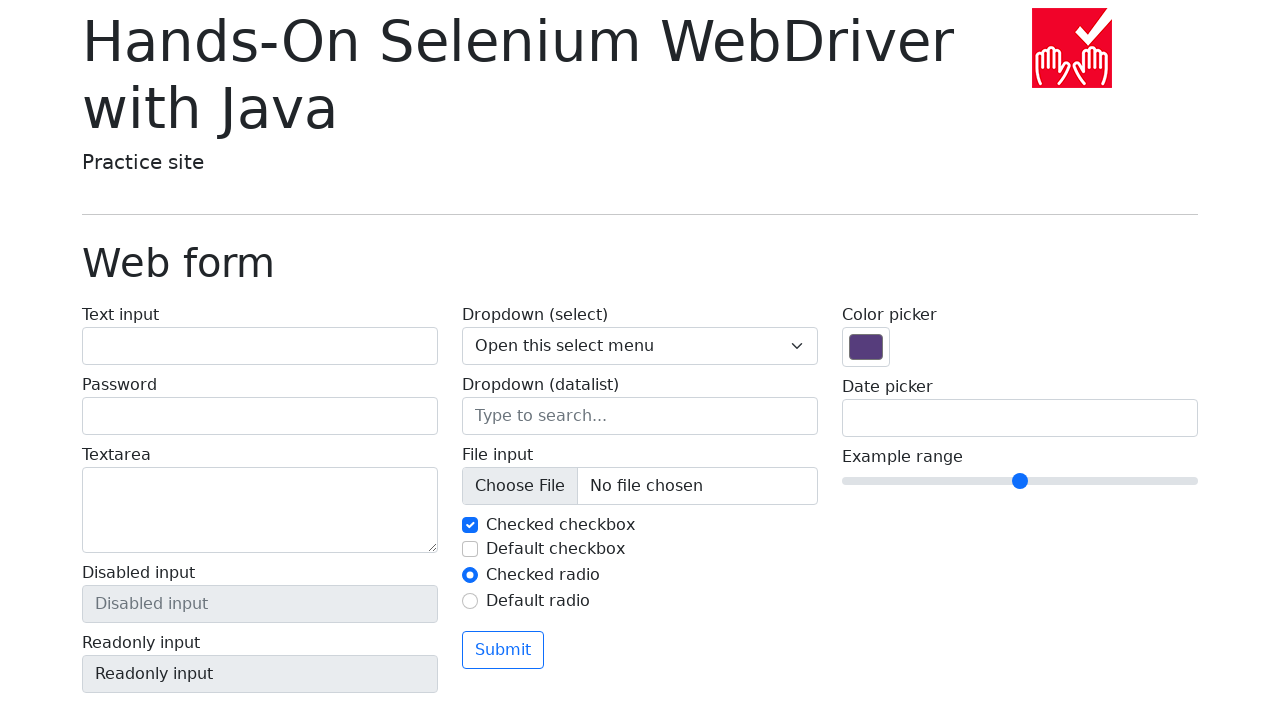

Filled datalist input with custom text 'myCity' on input[name='my-datalist']
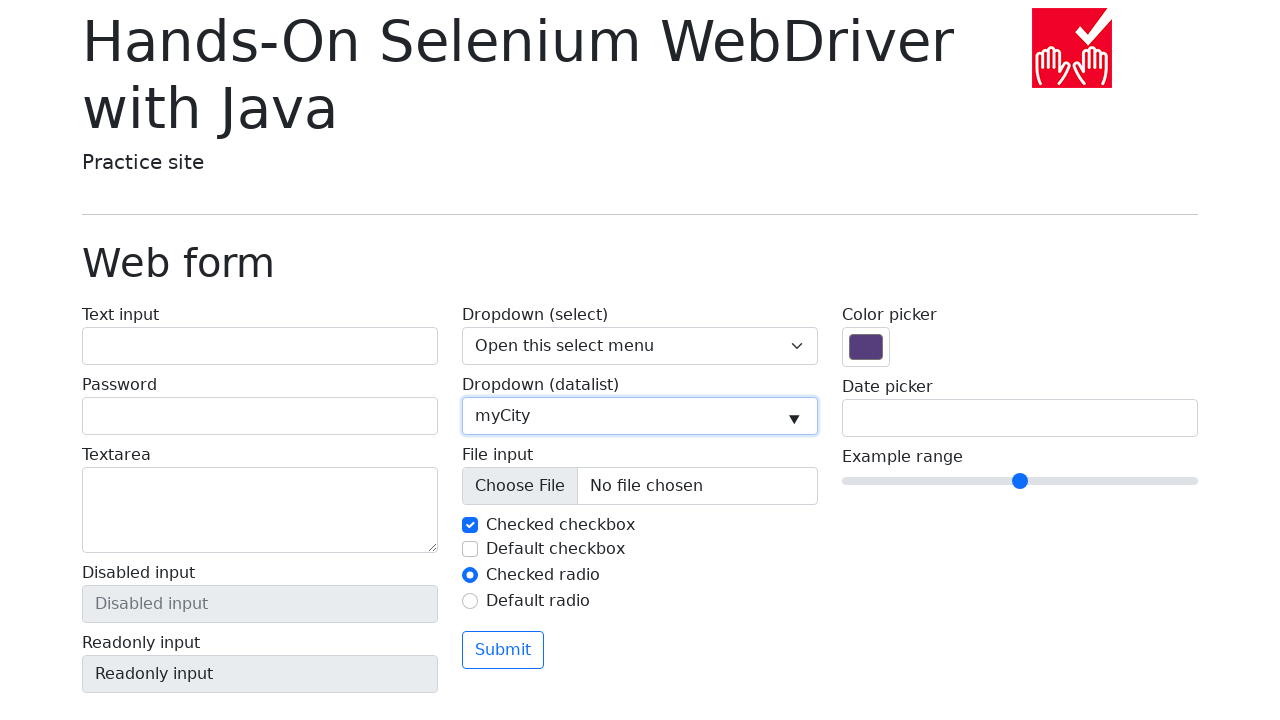

Verified datalist input value equals 'myCity'
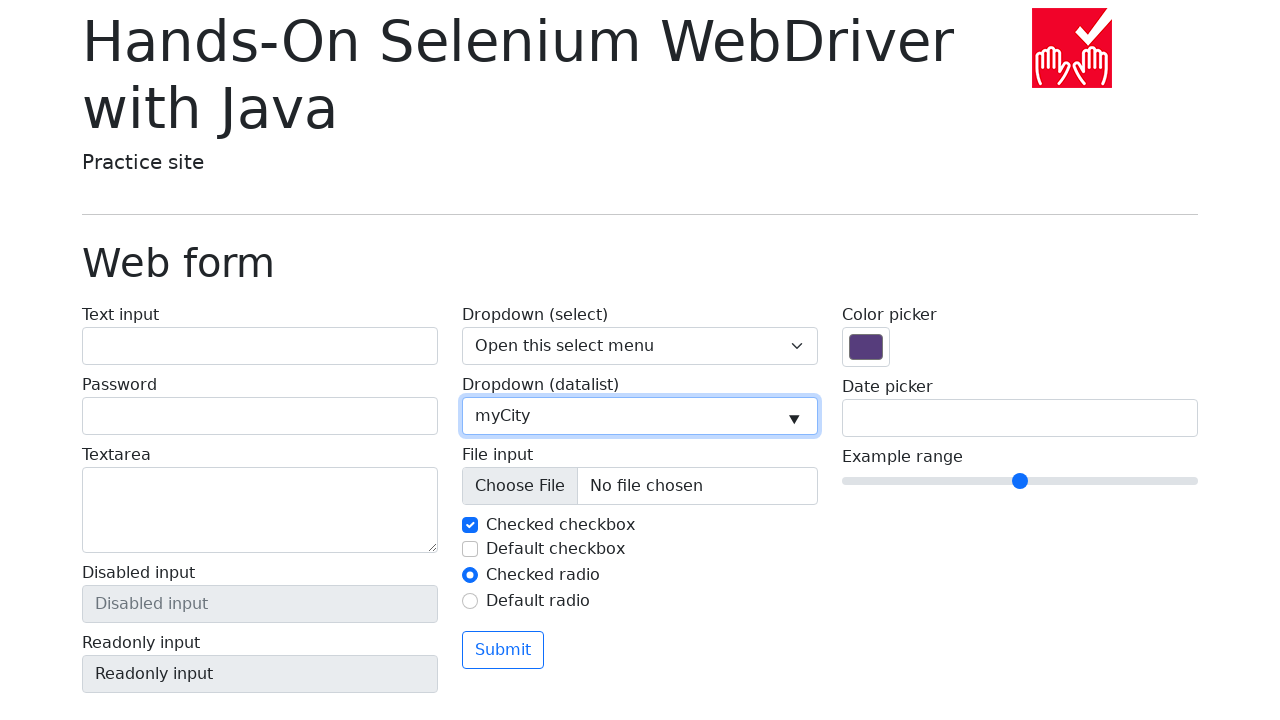

Retrieved all datalist options from datalist#my-options
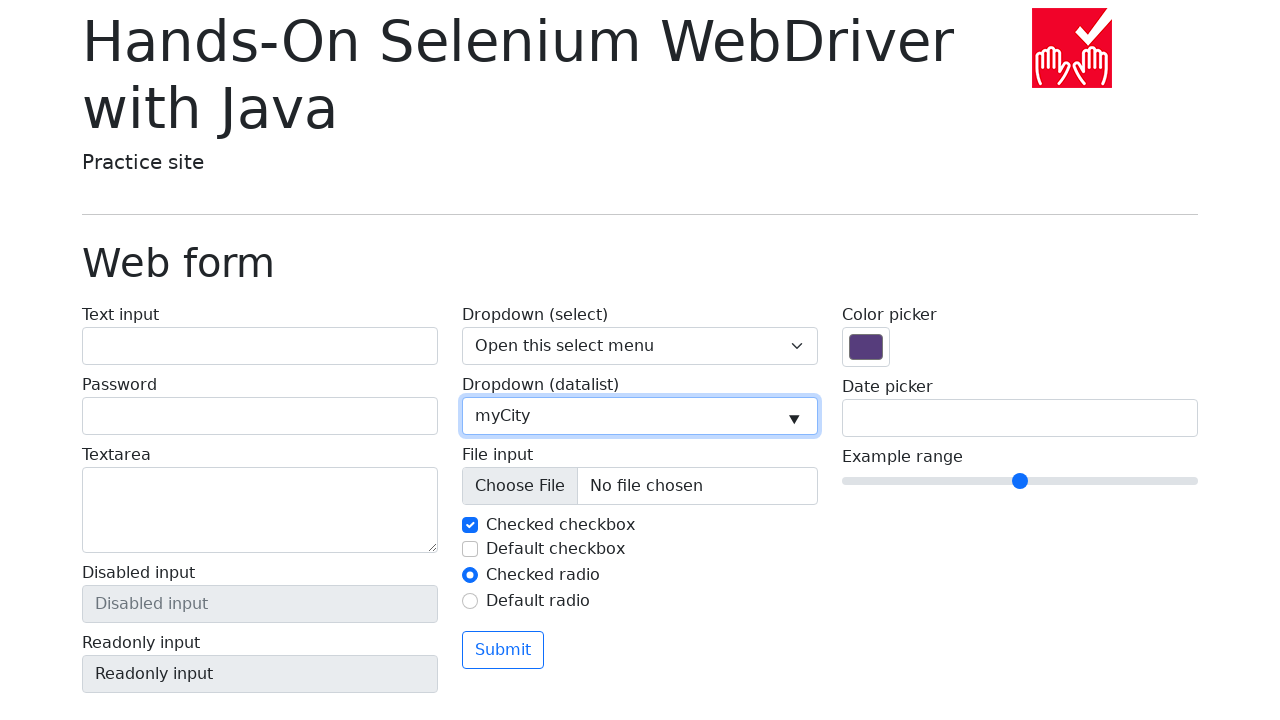

Cleared datalist input field on input[name='my-datalist']
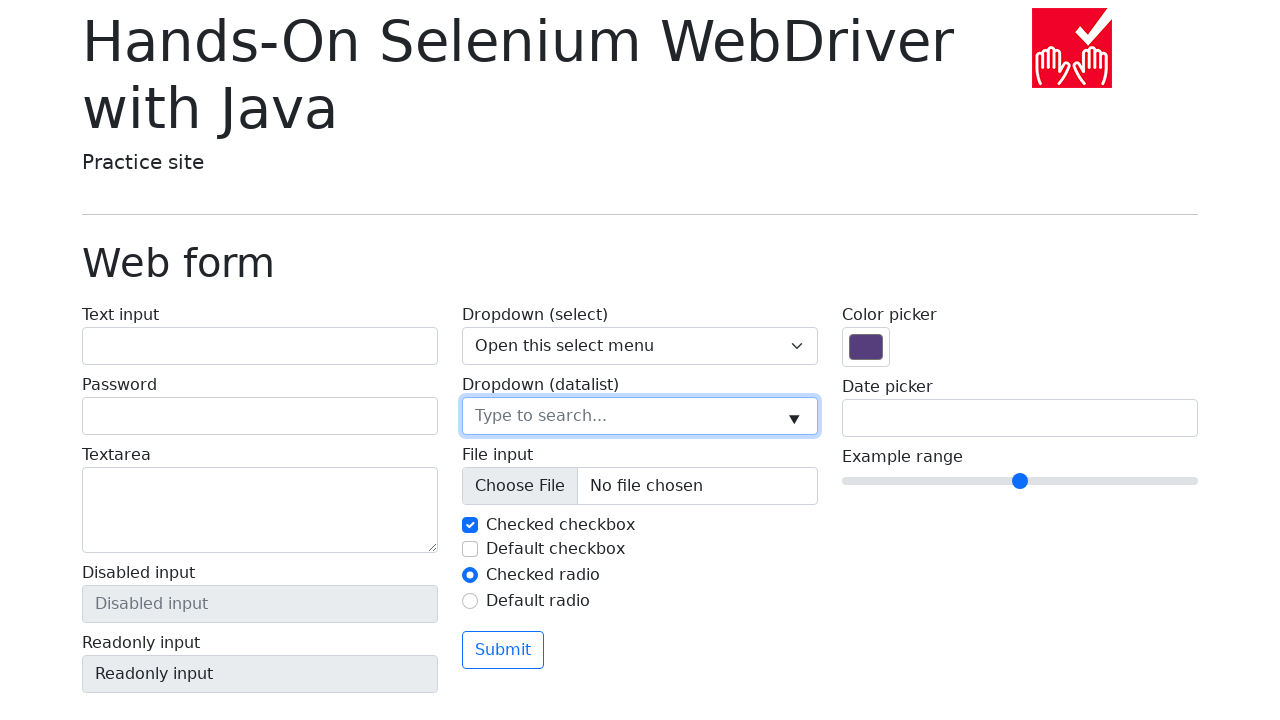

Retrieved option value: 'San Francisco'
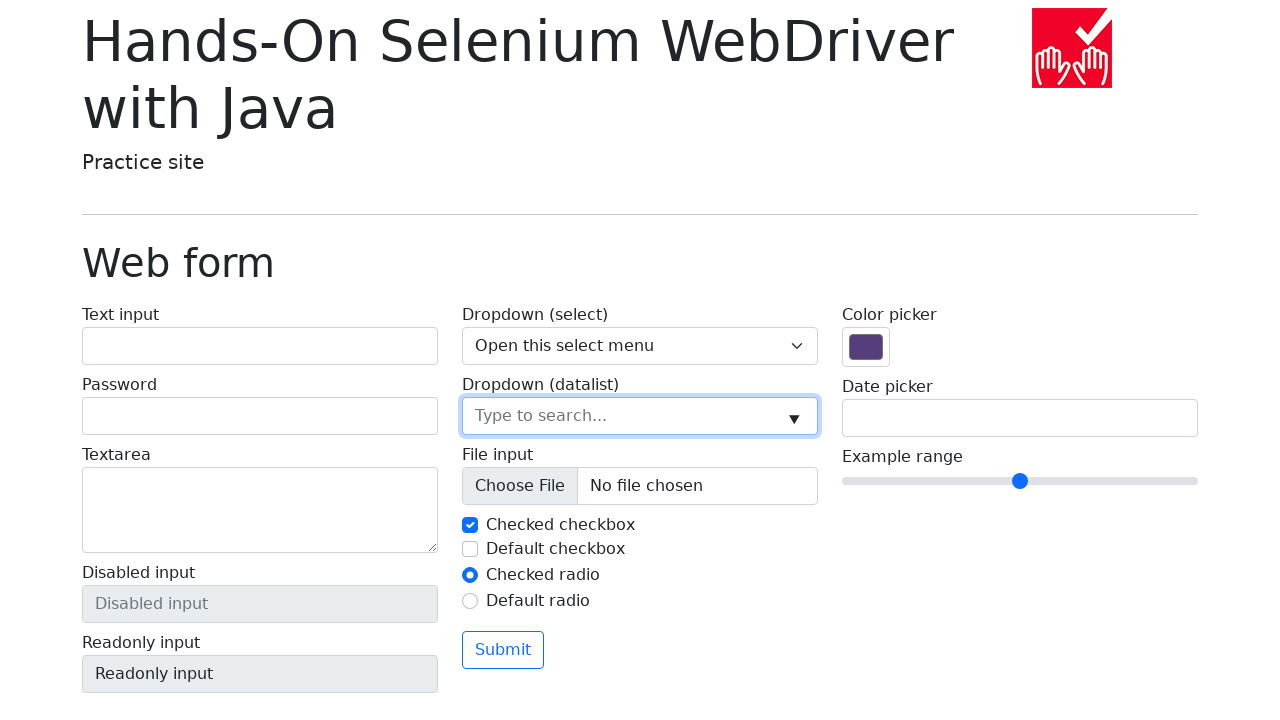

Filled datalist input with option value: 'San Francisco' on input[name='my-datalist']
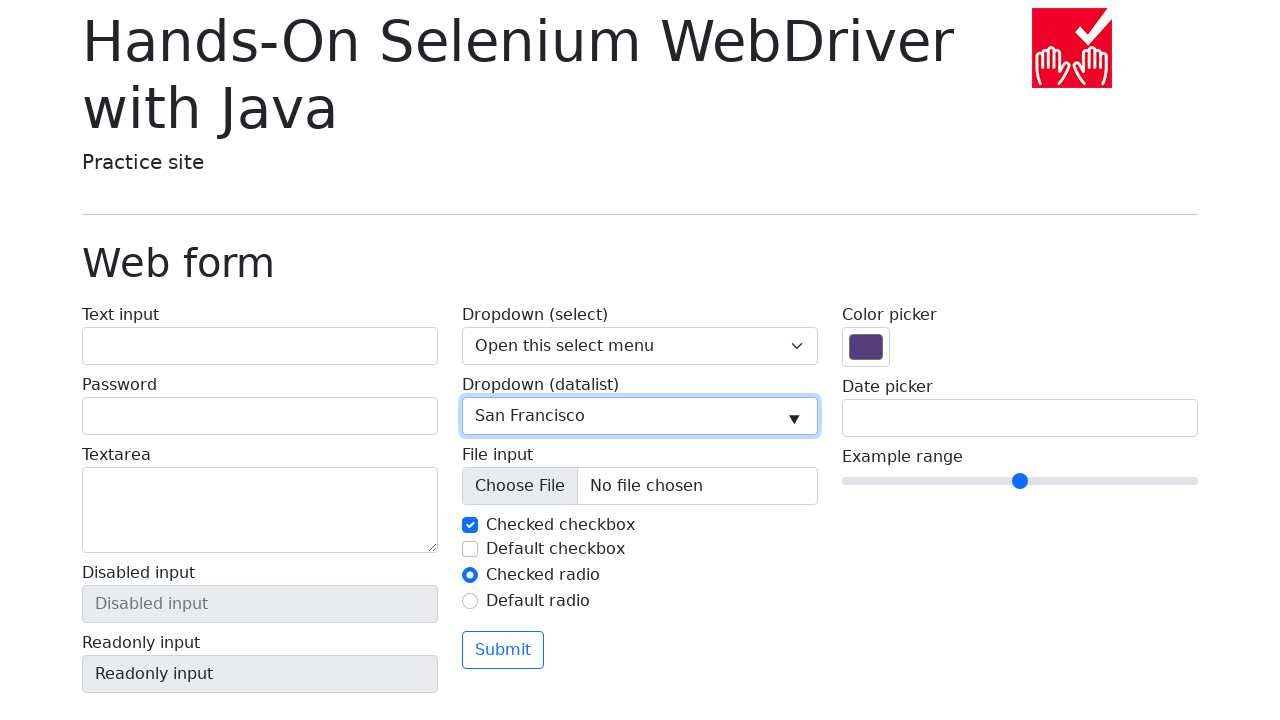

Cleared datalist input field on input[name='my-datalist']
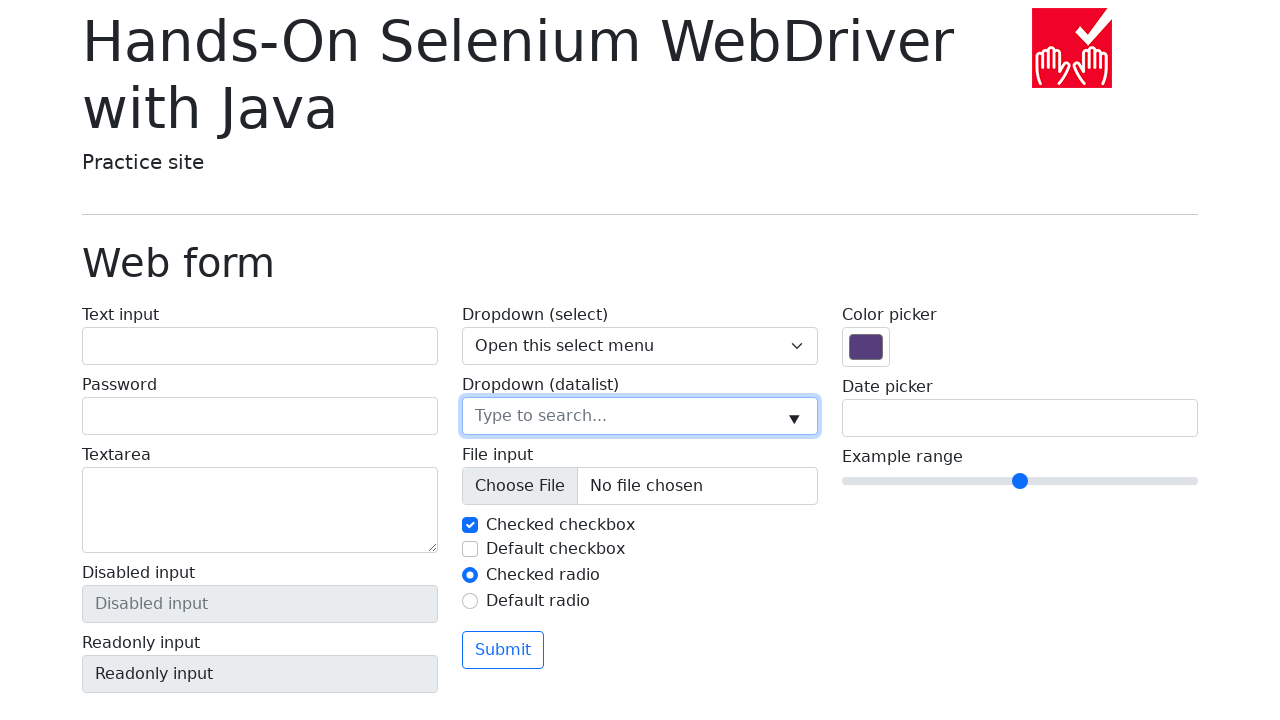

Retrieved option value: 'New York'
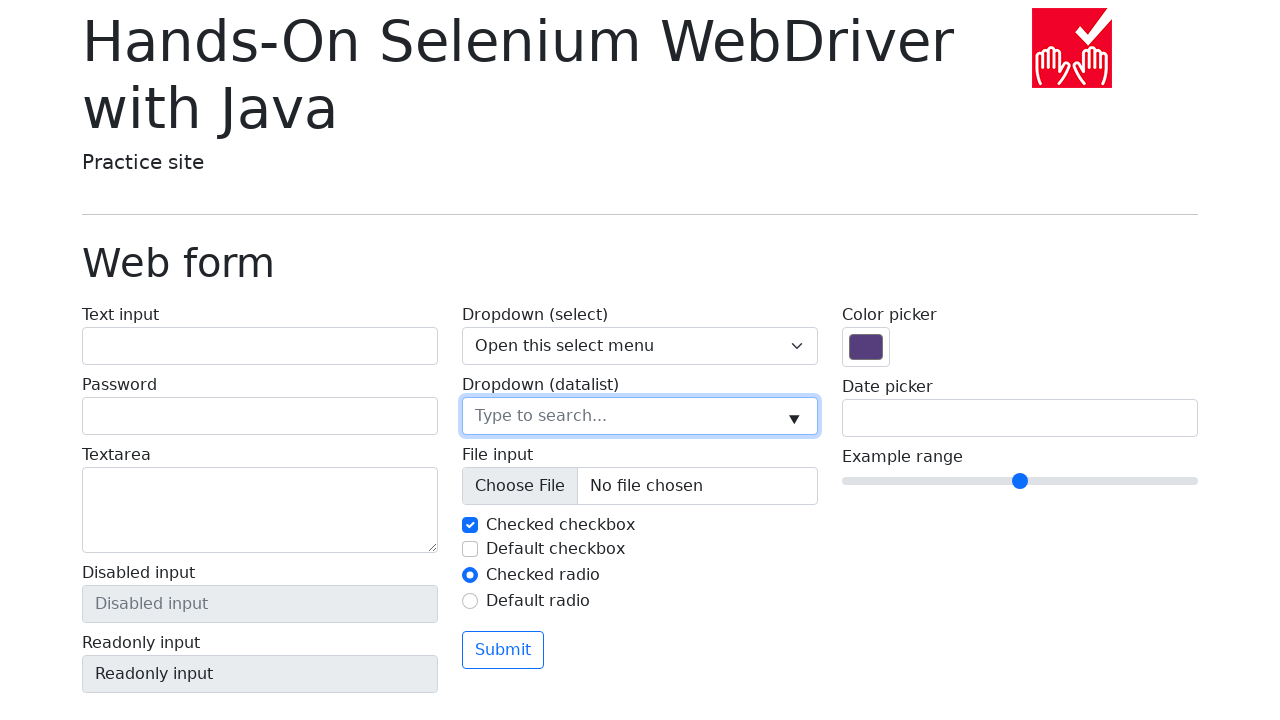

Filled datalist input with option value: 'New York' on input[name='my-datalist']
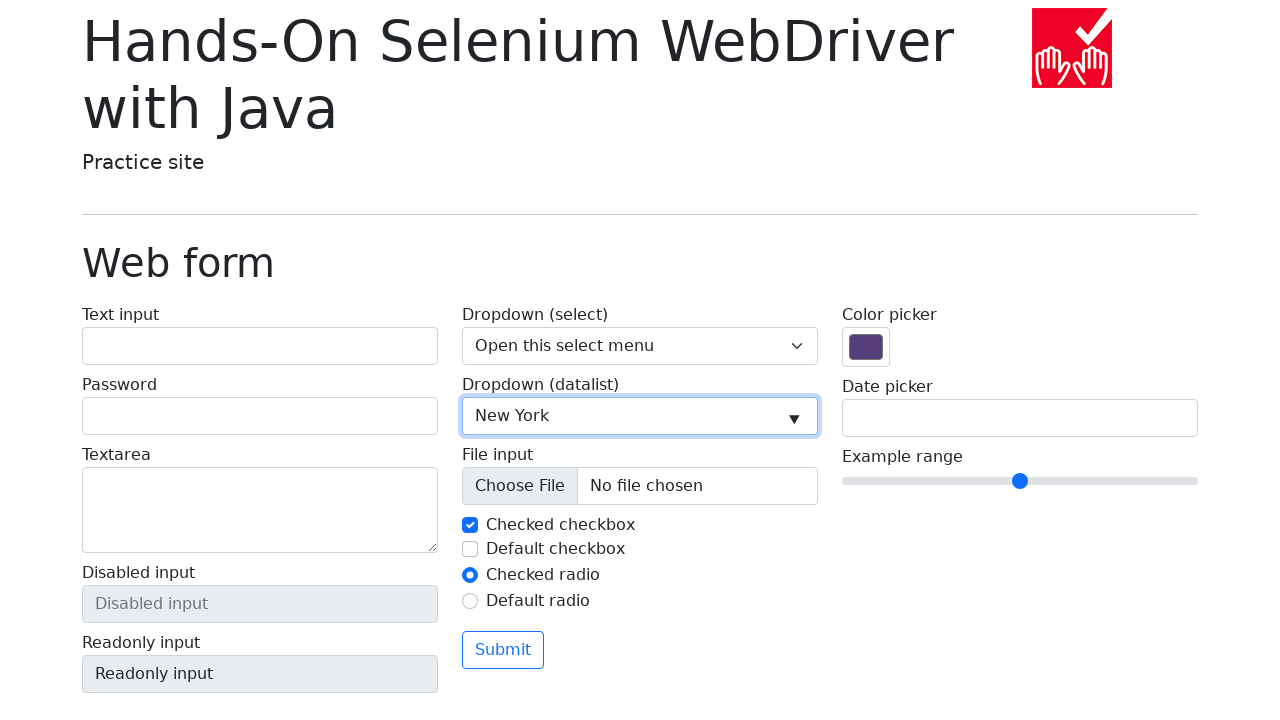

Cleared datalist input field on input[name='my-datalist']
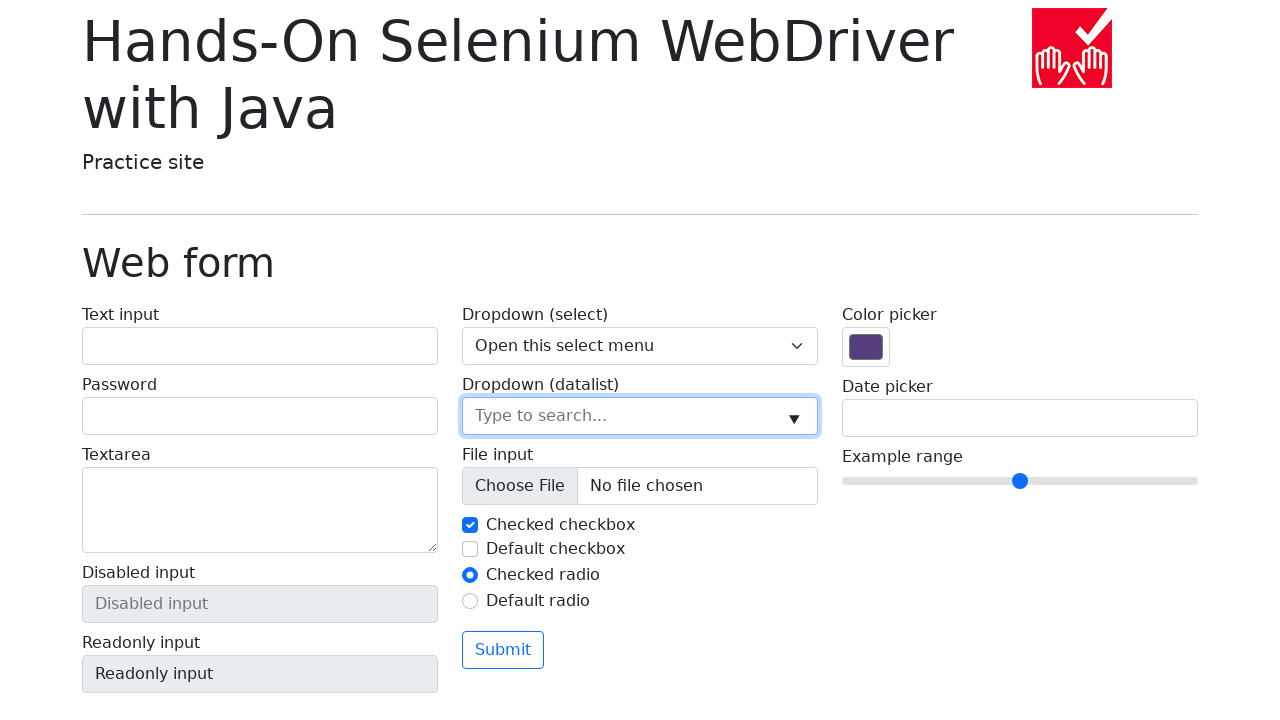

Retrieved option value: 'Seattle'
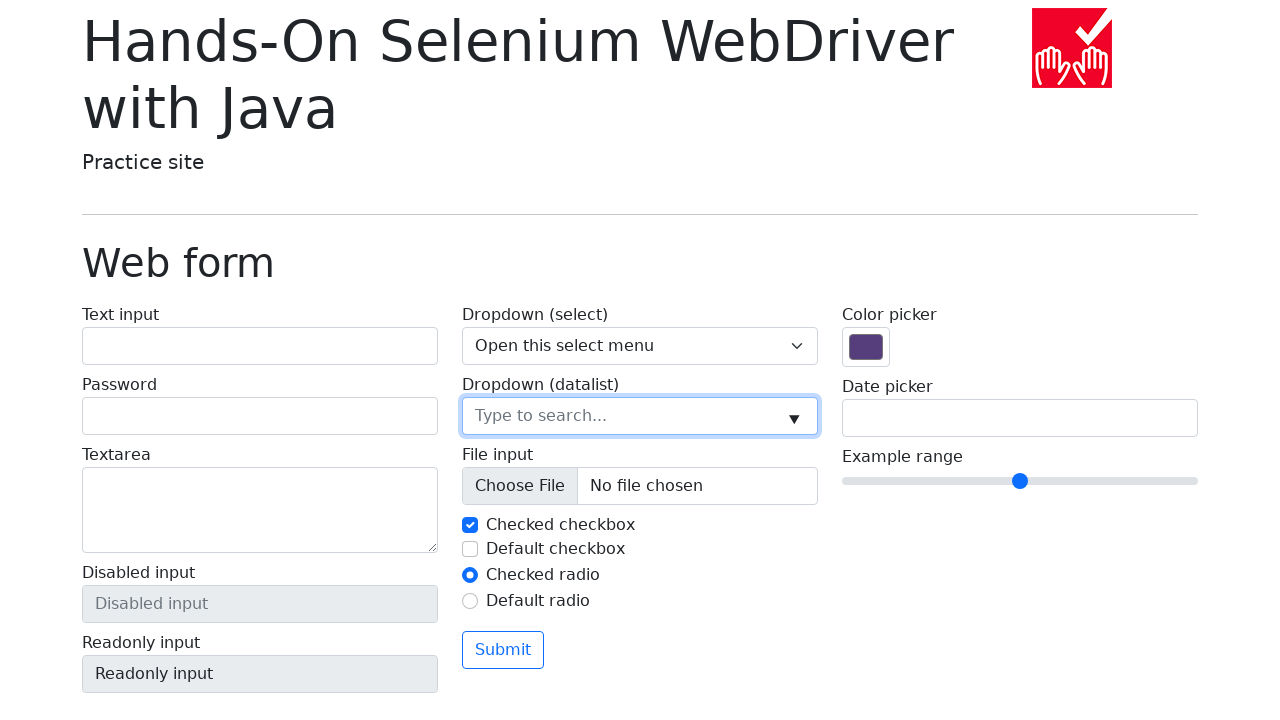

Filled datalist input with option value: 'Seattle' on input[name='my-datalist']
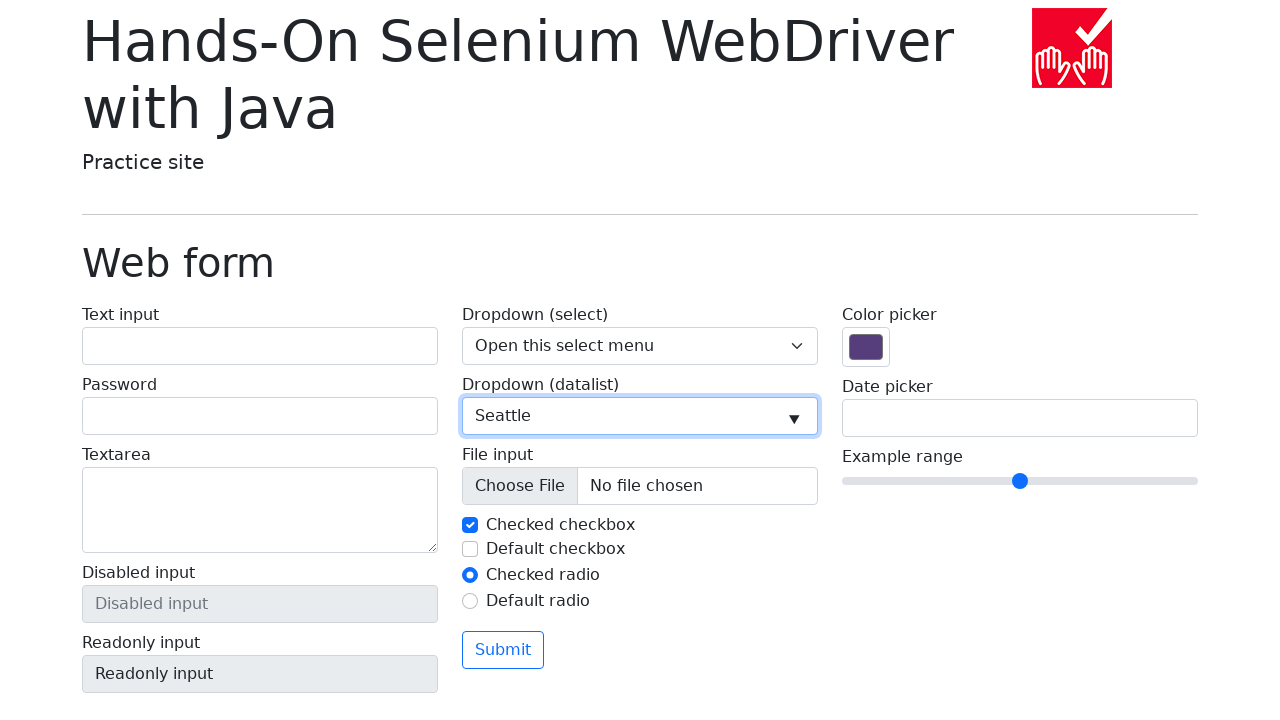

Cleared datalist input field on input[name='my-datalist']
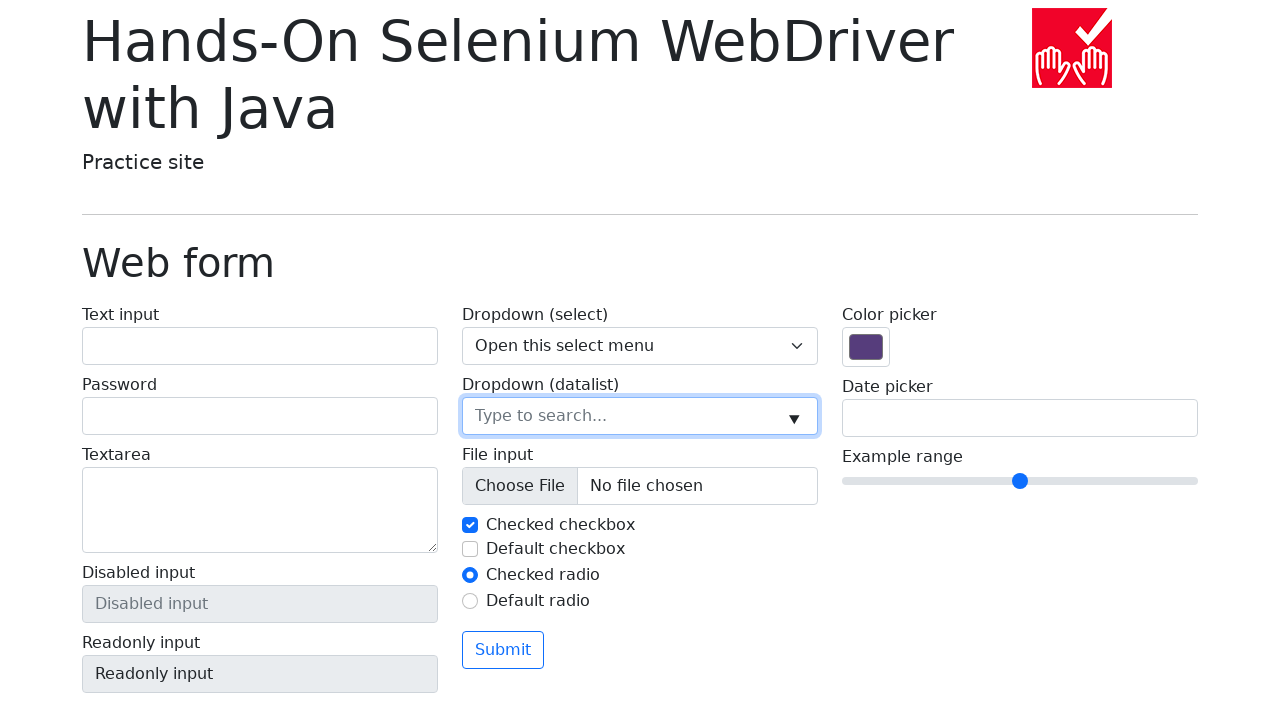

Retrieved option value: 'Los Angeles'
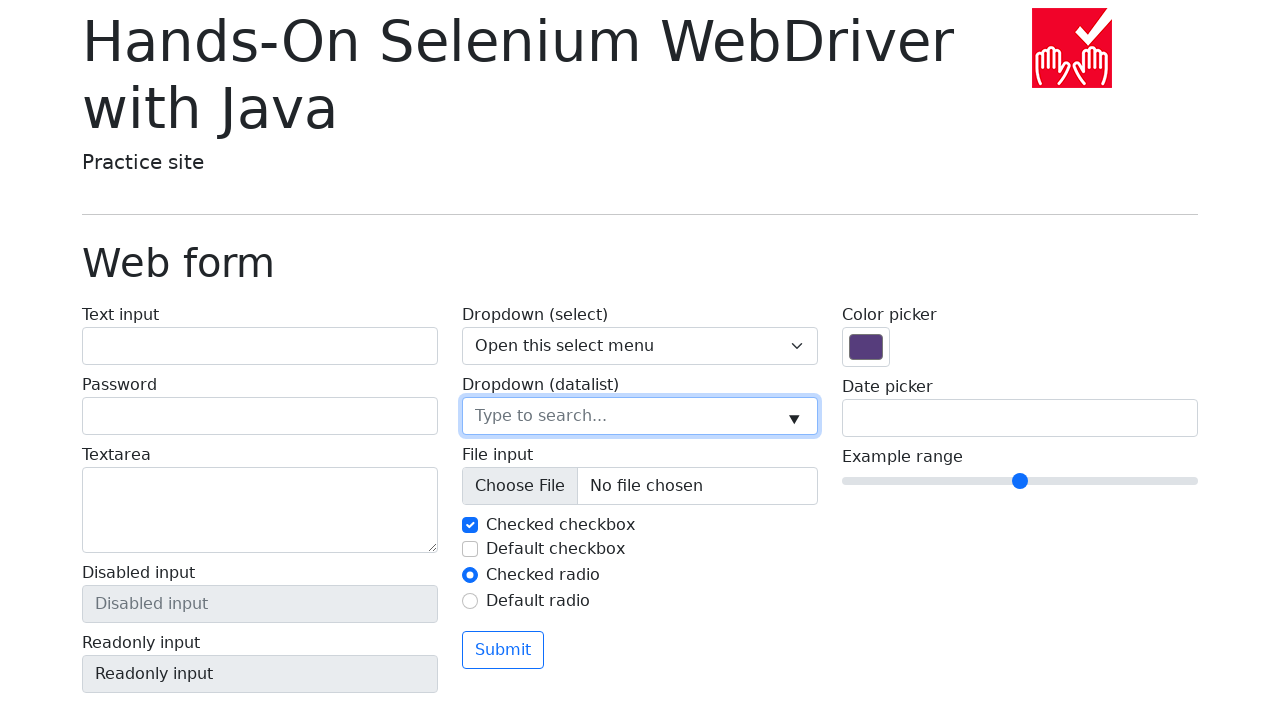

Filled datalist input with option value: 'Los Angeles' on input[name='my-datalist']
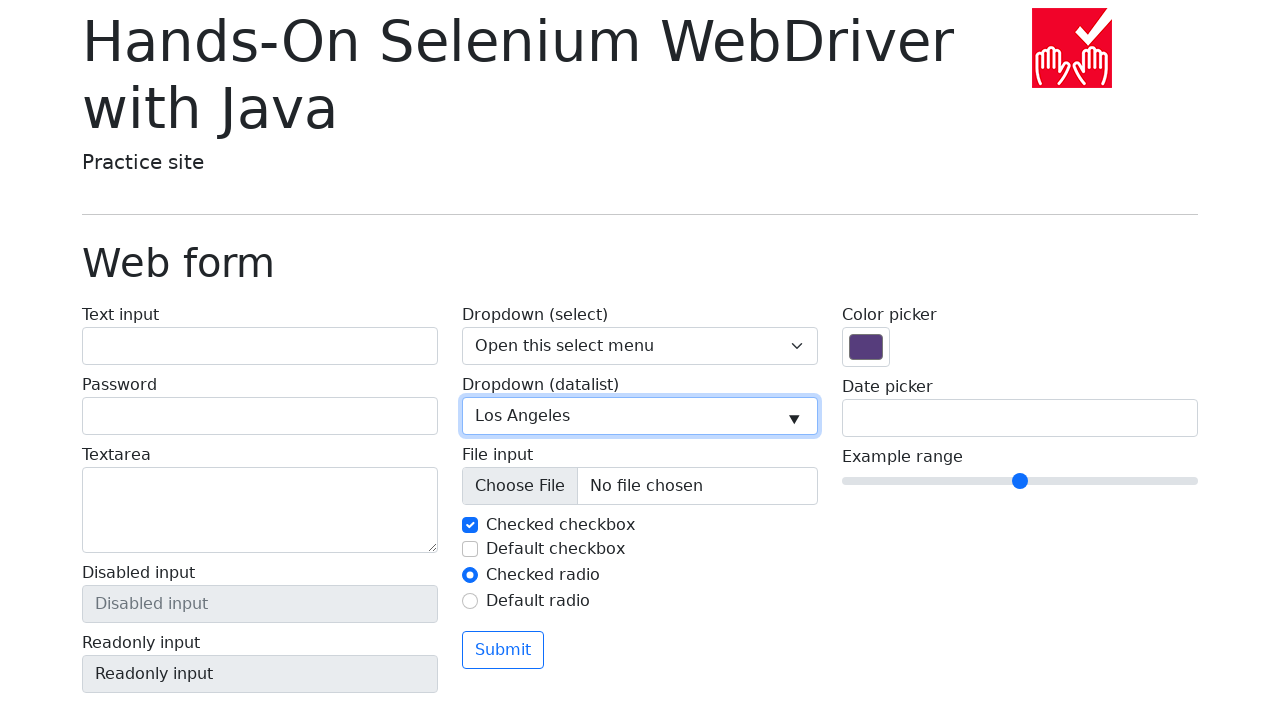

Cleared datalist input field on input[name='my-datalist']
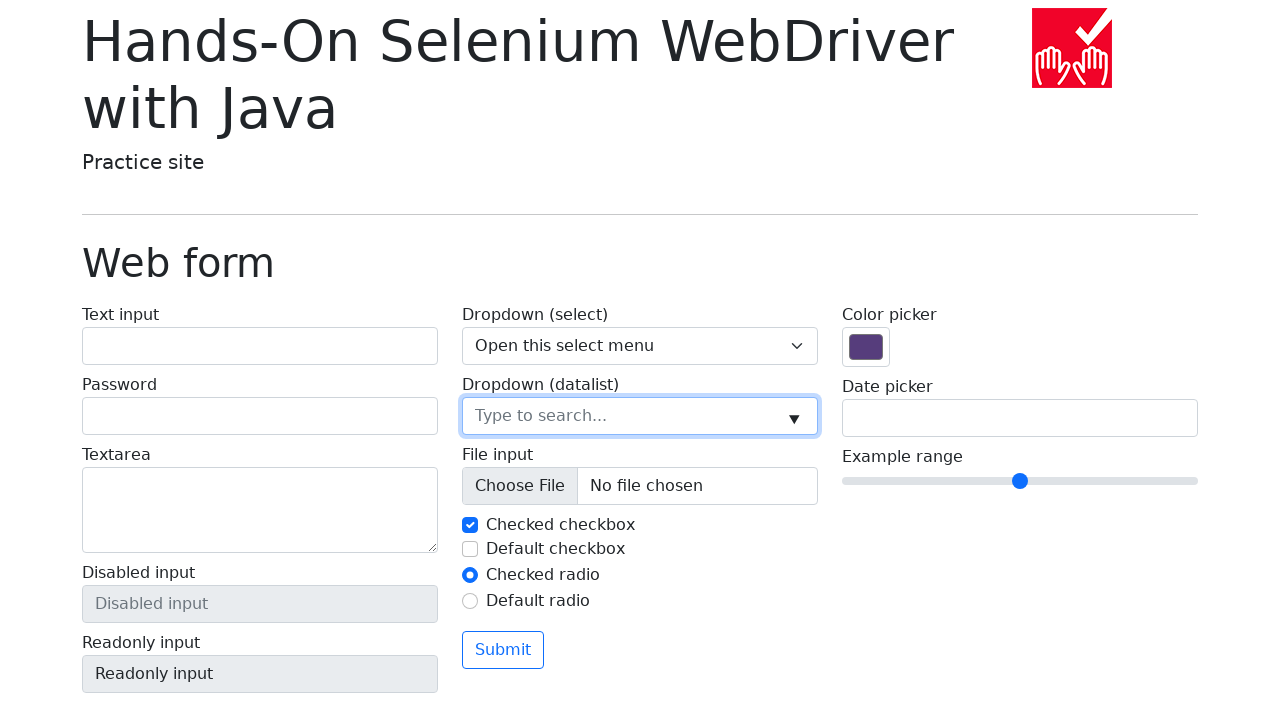

Retrieved option value: 'Chicago'
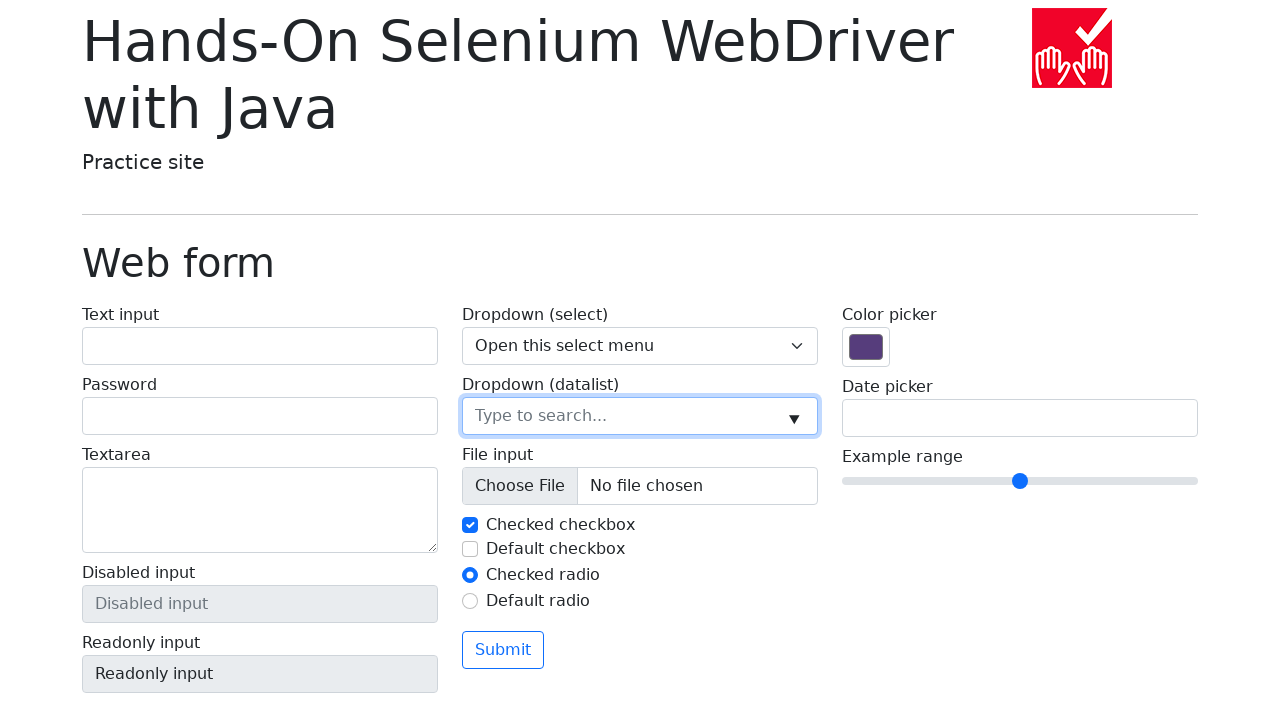

Filled datalist input with option value: 'Chicago' on input[name='my-datalist']
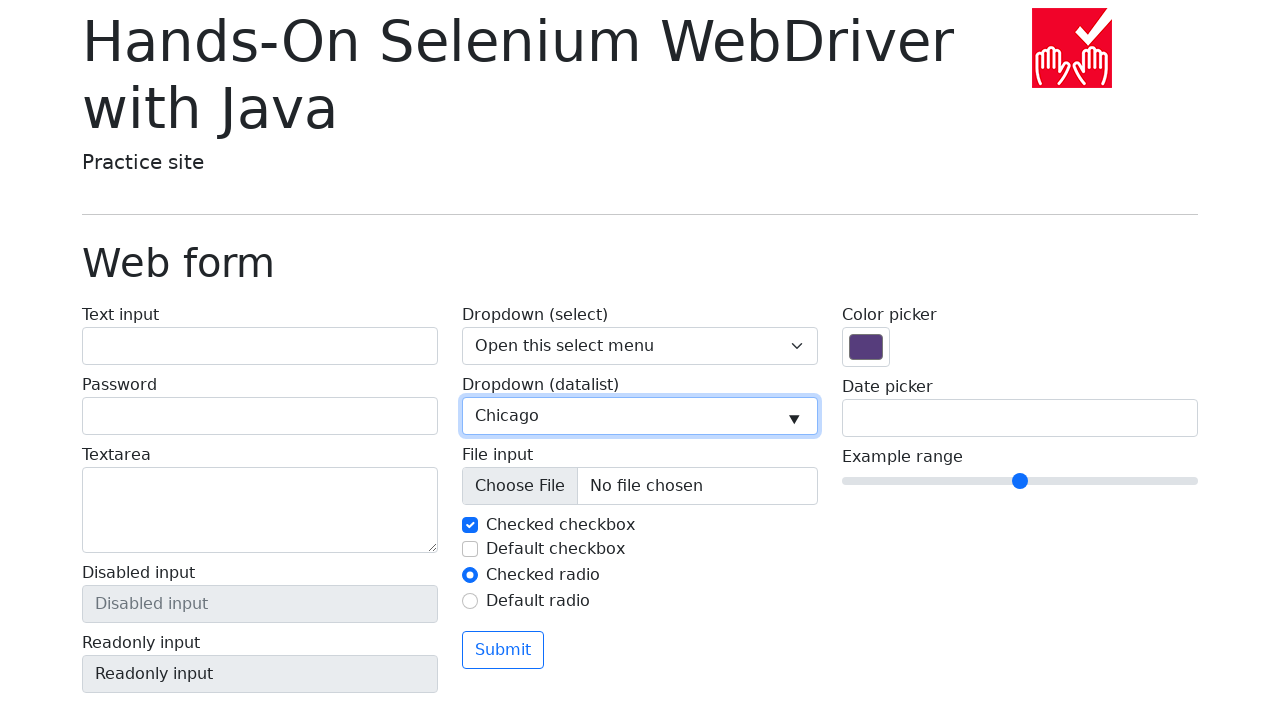

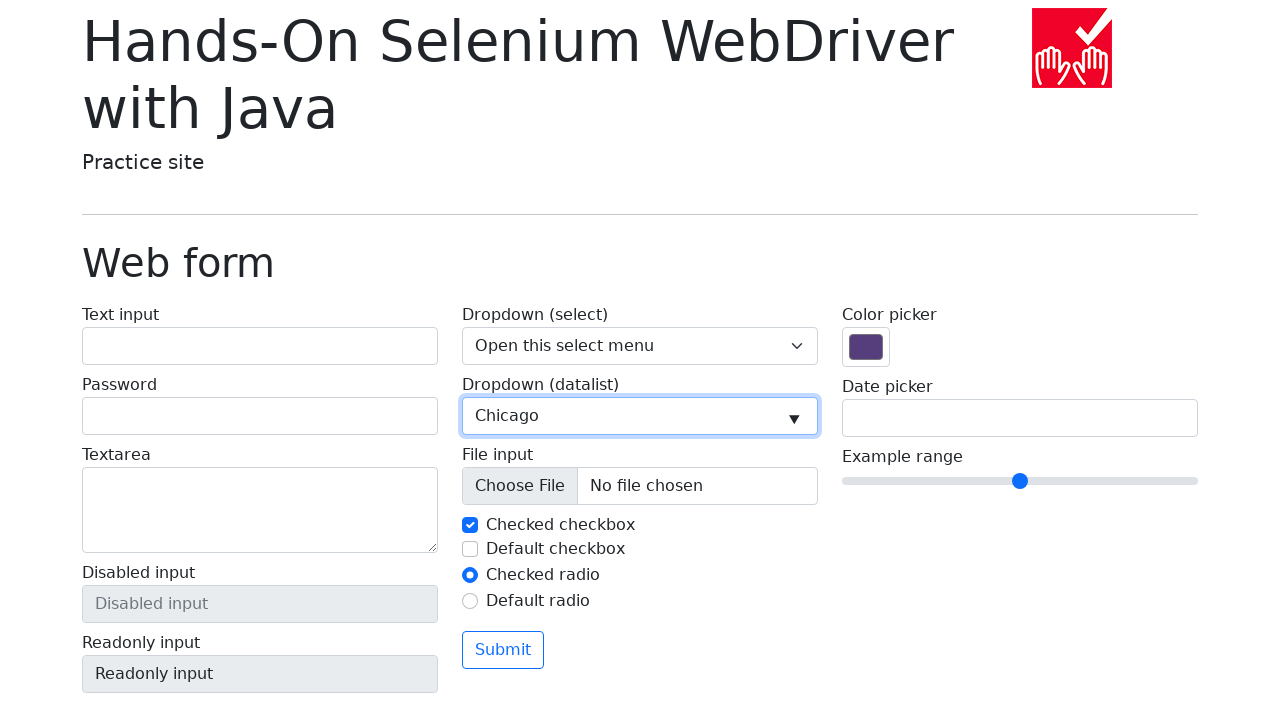